Navigates to Rahul Shetty Academy website and retrieves the page title as a basic browser automation test

Starting URL: https://rahulshettyacademy.com

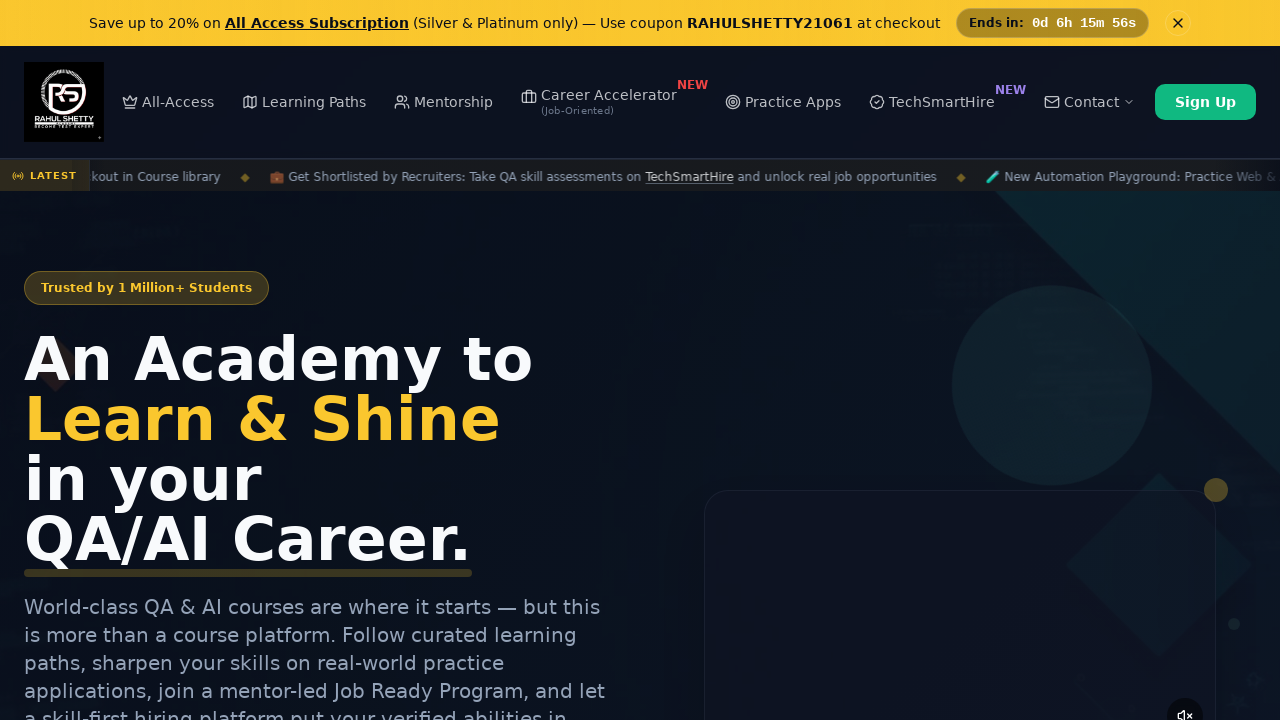

Waited for page to reach domcontentloaded state
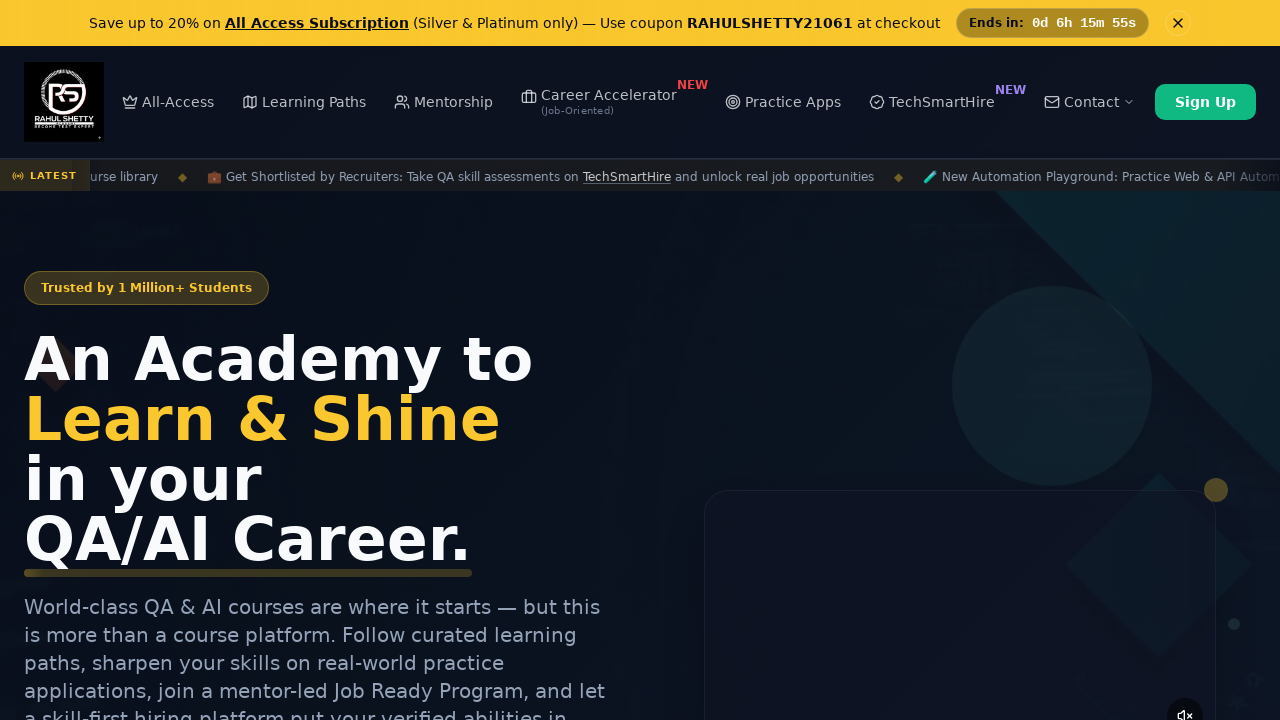

Retrieved and printed page title
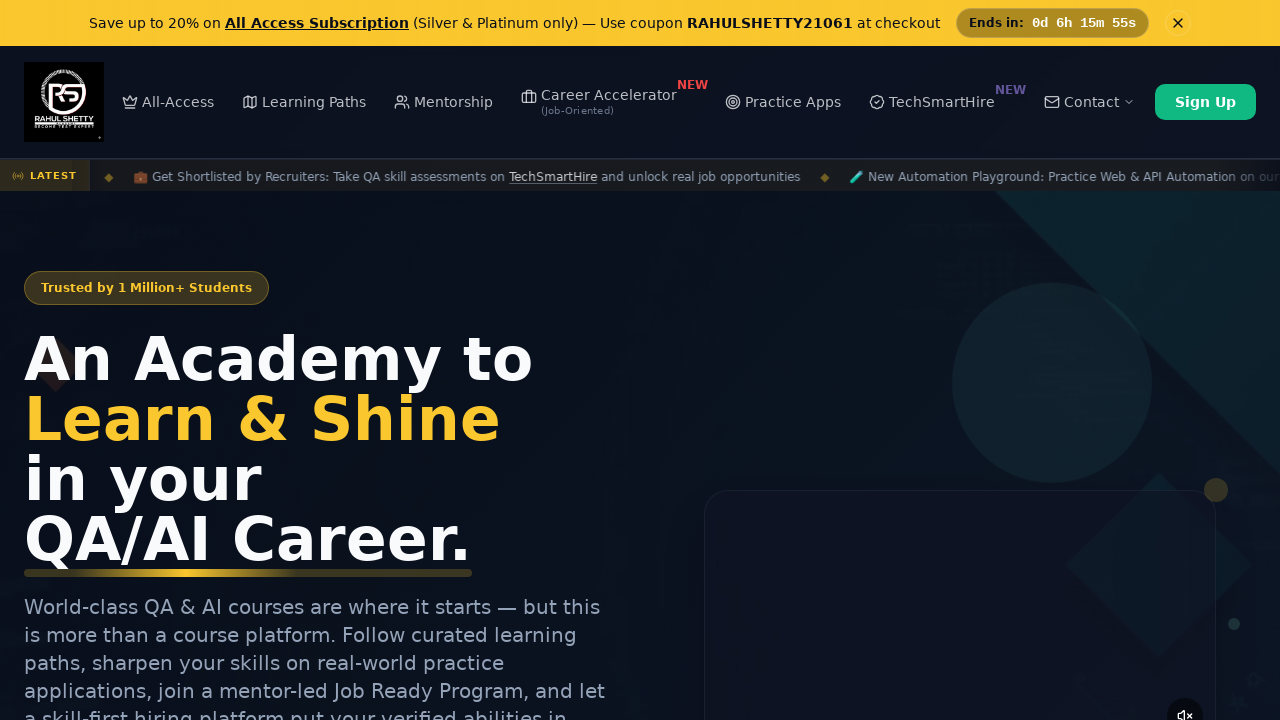

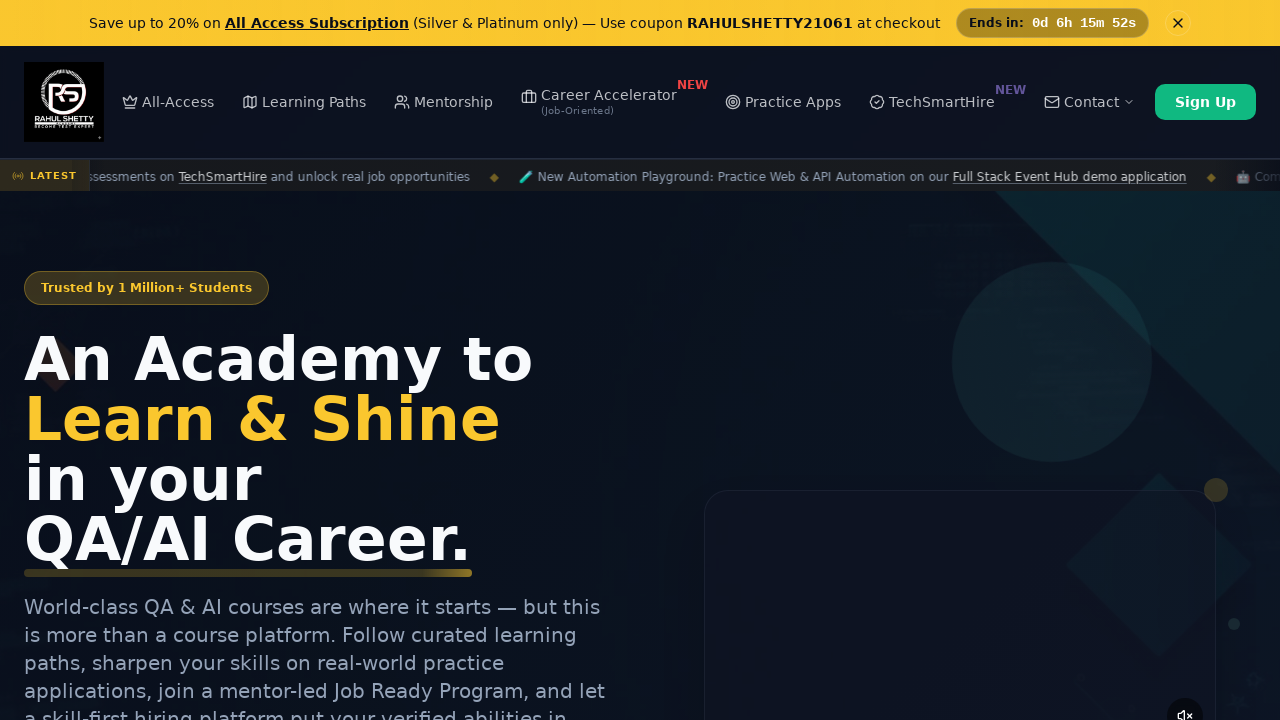